Tests AJAX functionality by clicking a button and waiting for dynamically loaded content to appear on the page

Starting URL: http://uitestingplayground.com/ajax

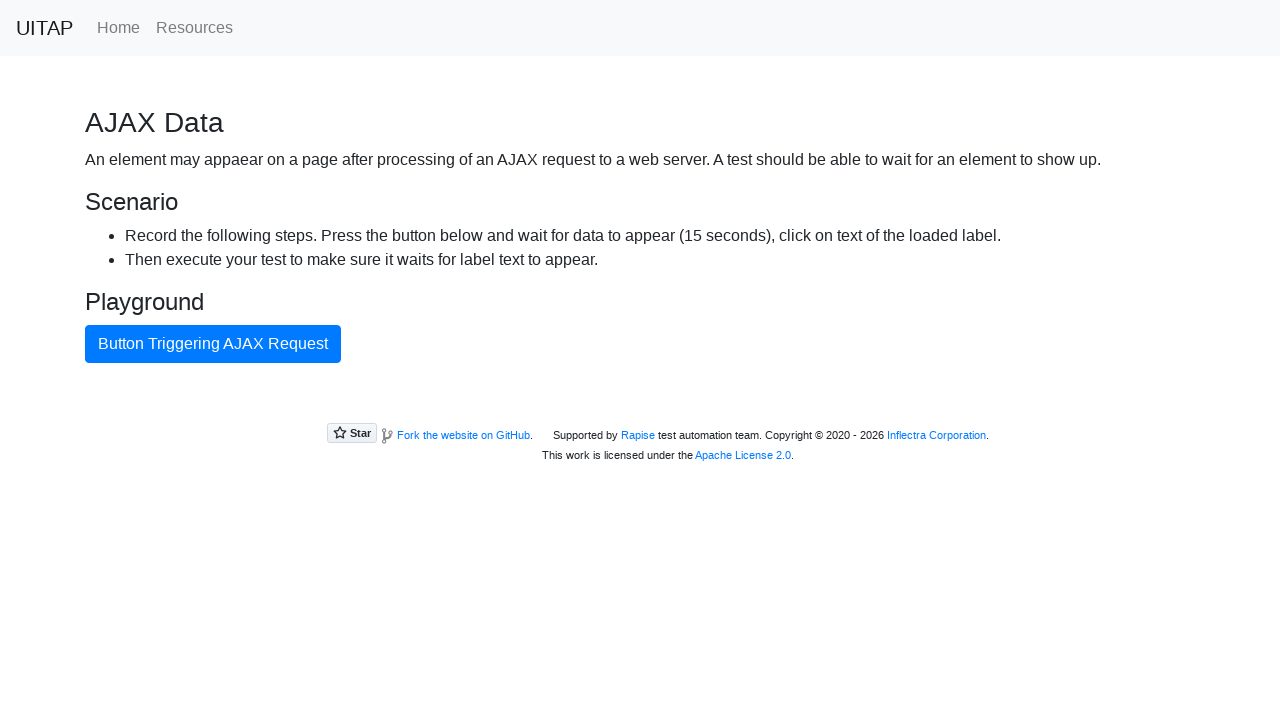

Clicked AJAX button to trigger async content loading at (213, 344) on #ajaxButton
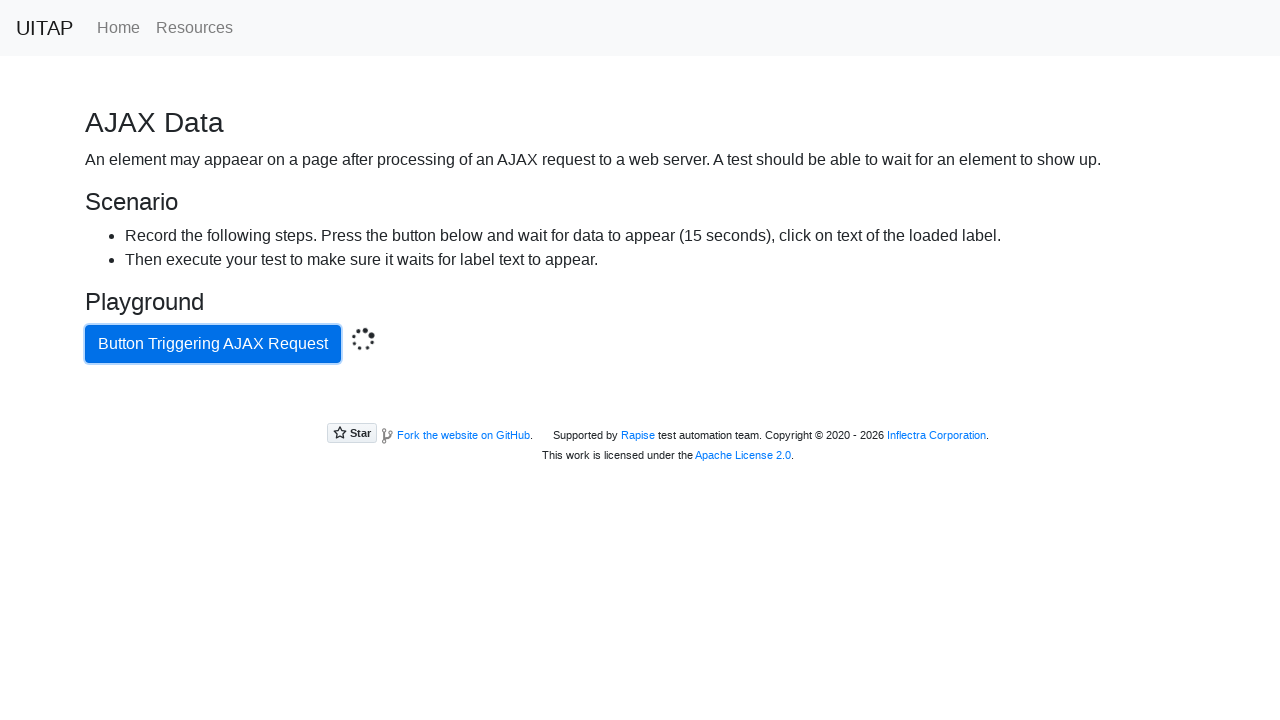

AJAX content loaded successfully - success message appeared
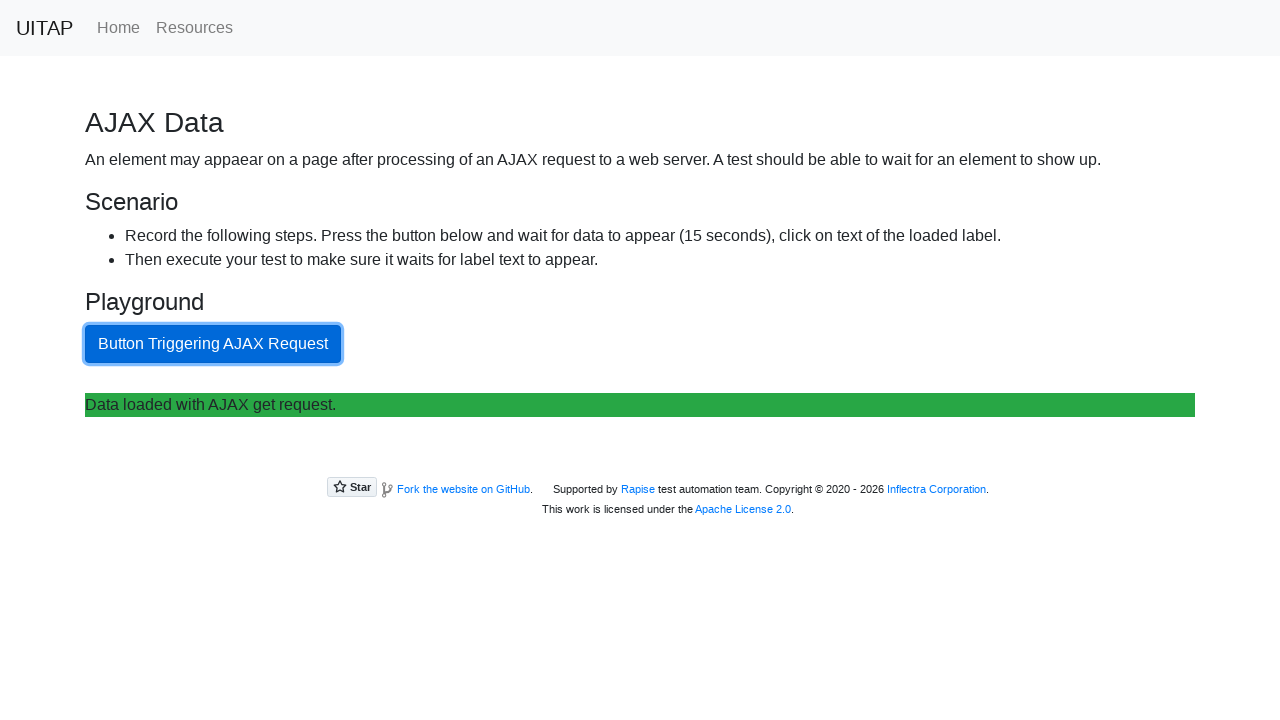

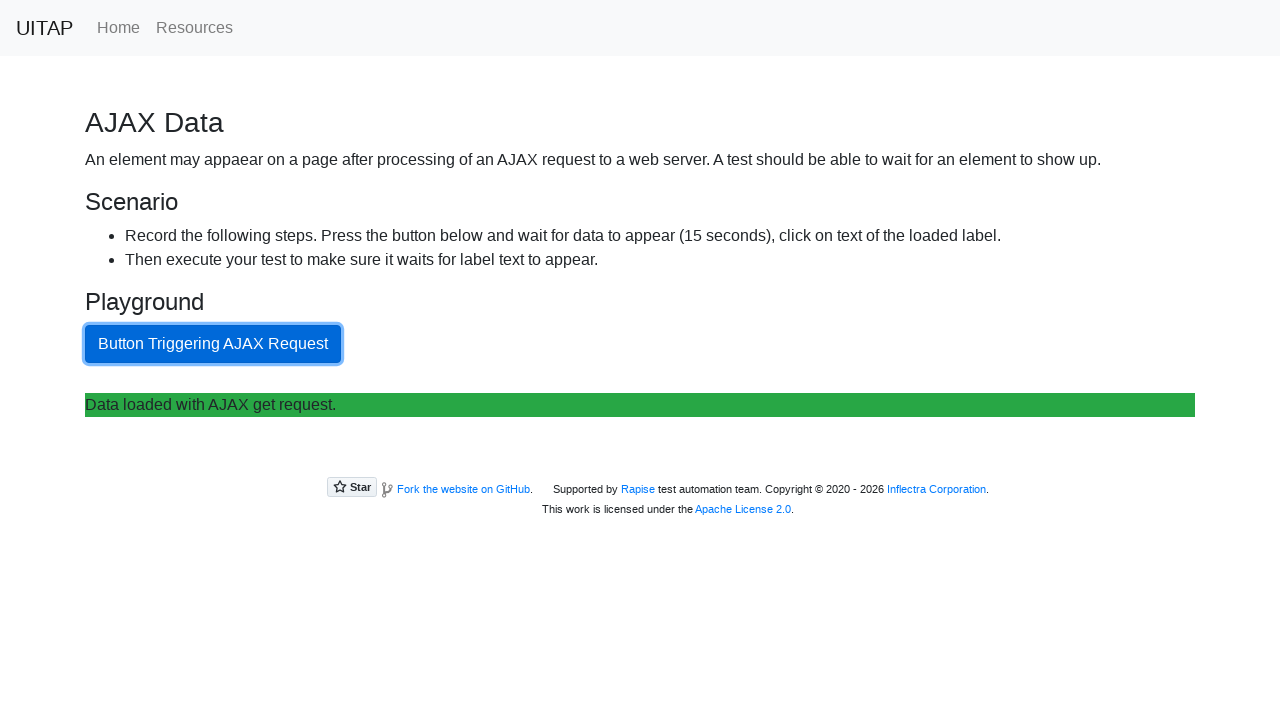